Tests form filling functionality by entering user name, email, and address into a text box form

Starting URL: https://demoqa.com/text-box

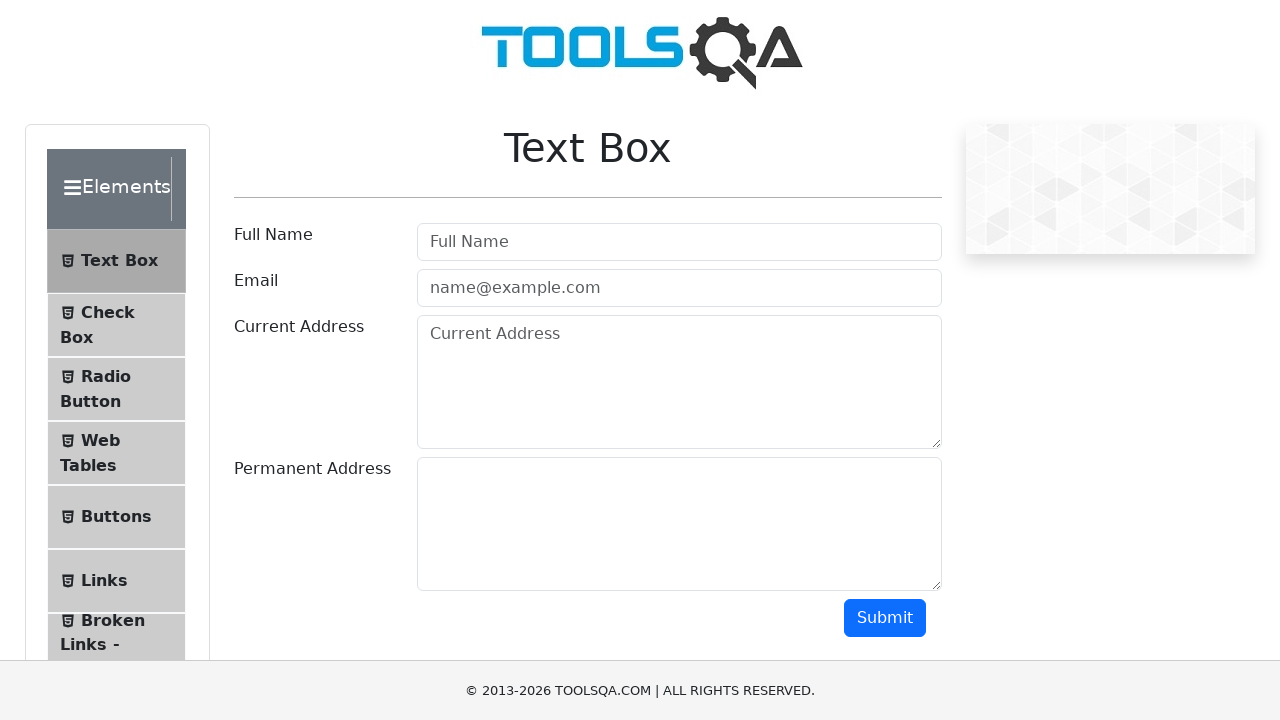

Filled user name field with 'Nandlal' on #userName
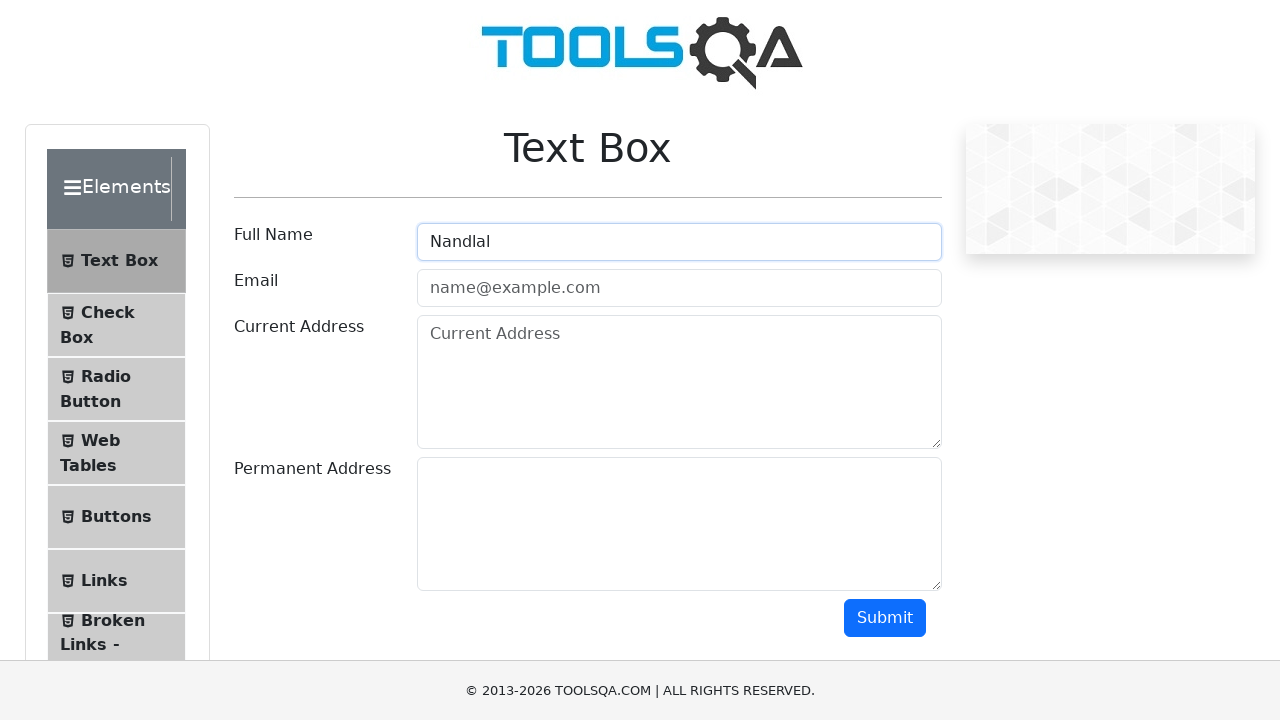

Filled email field with 'nky@gmail.com' on #userEmail
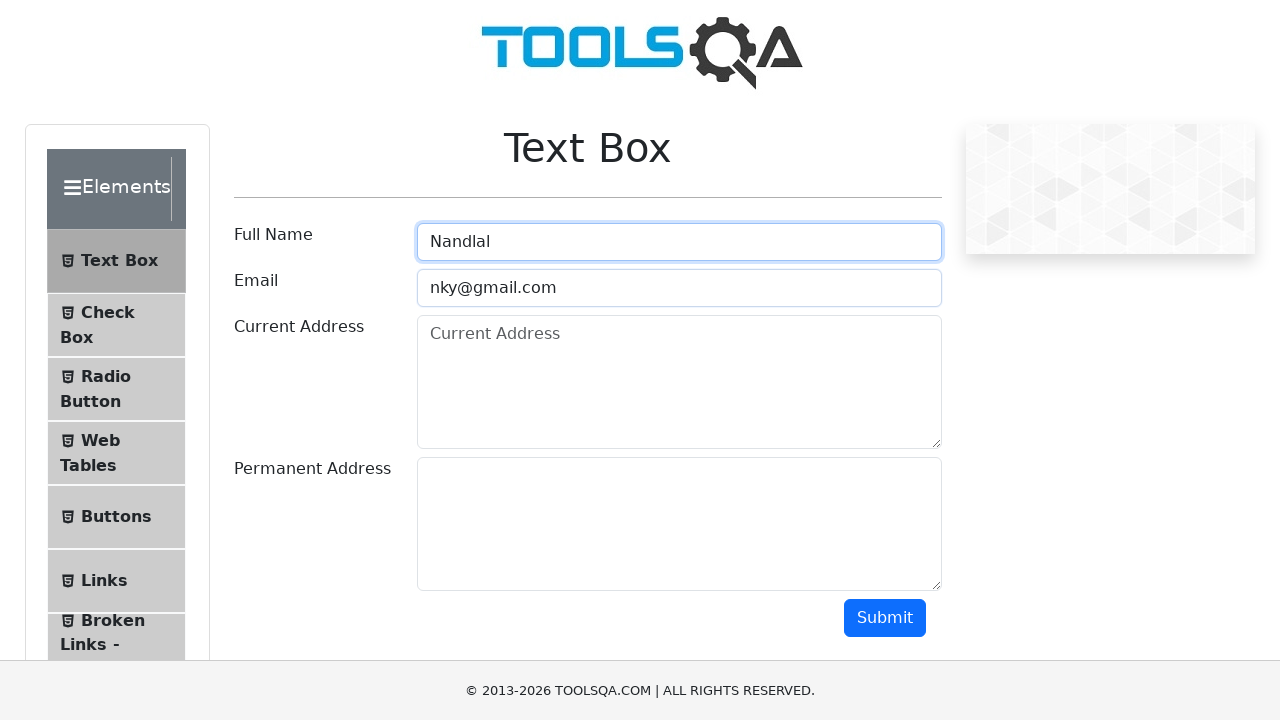

Filled current address field with 'A/516, BHuli, Dhanbad' on #currentAddress
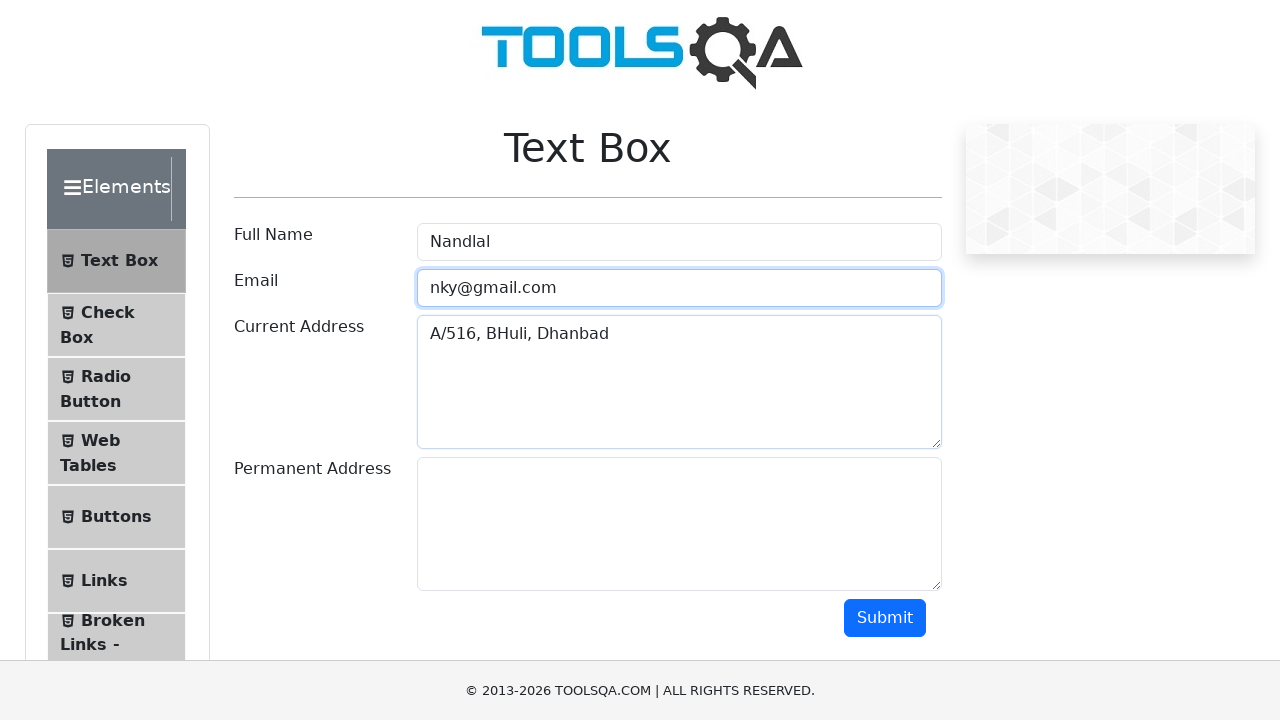

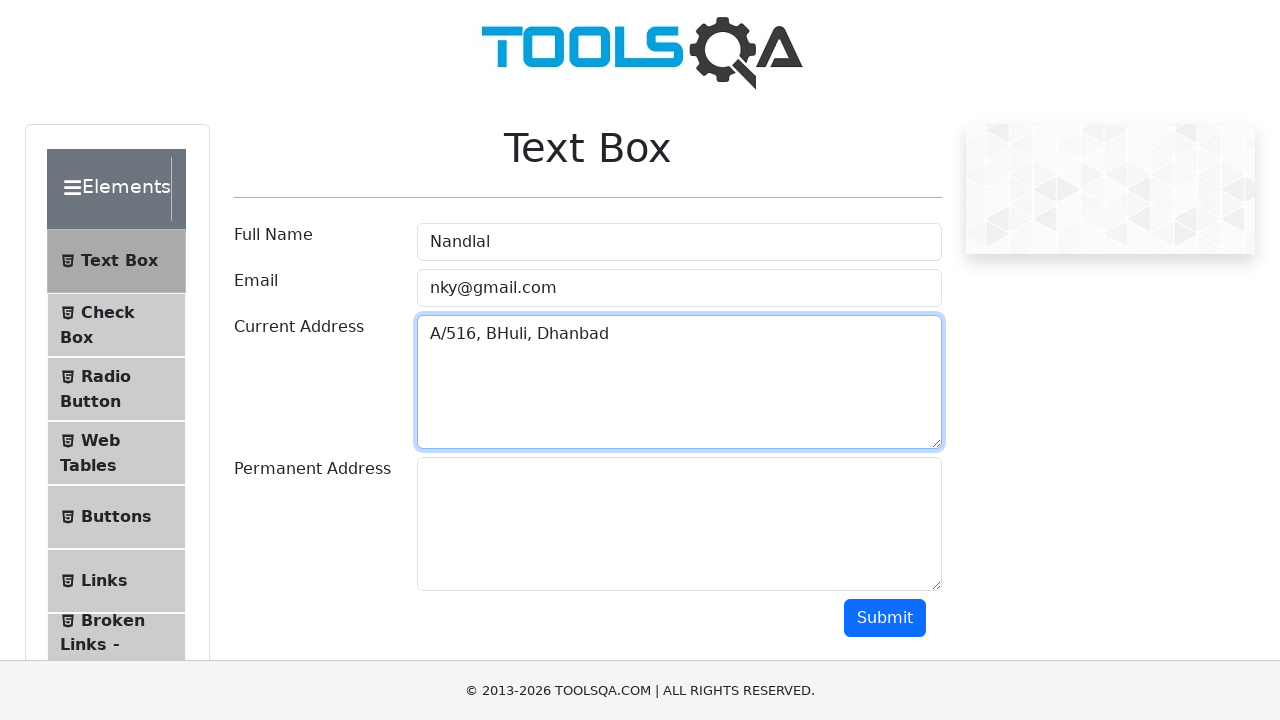